Tests confirm dialog handling by filling a name field, triggering a confirm dialog, and accepting it

Starting URL: https://rahulshettyacademy.com/AutomationPractice/

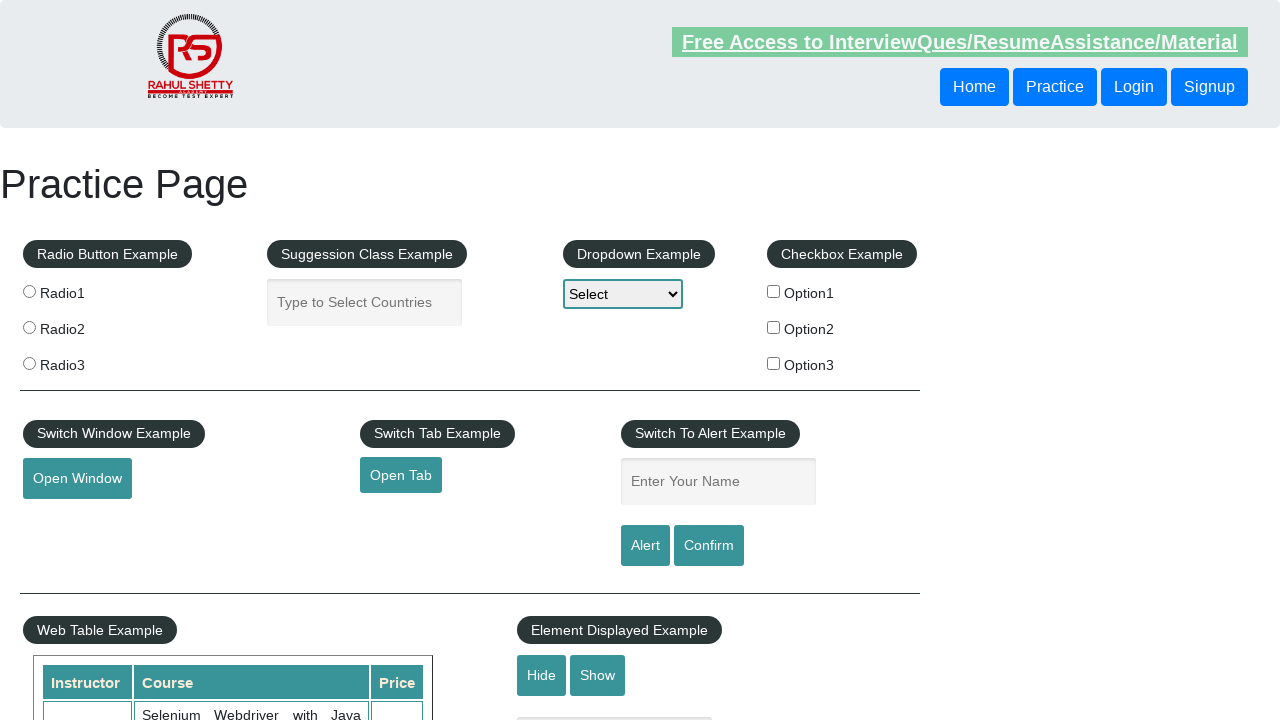

Filled name field with 'Maria Santos' on #name
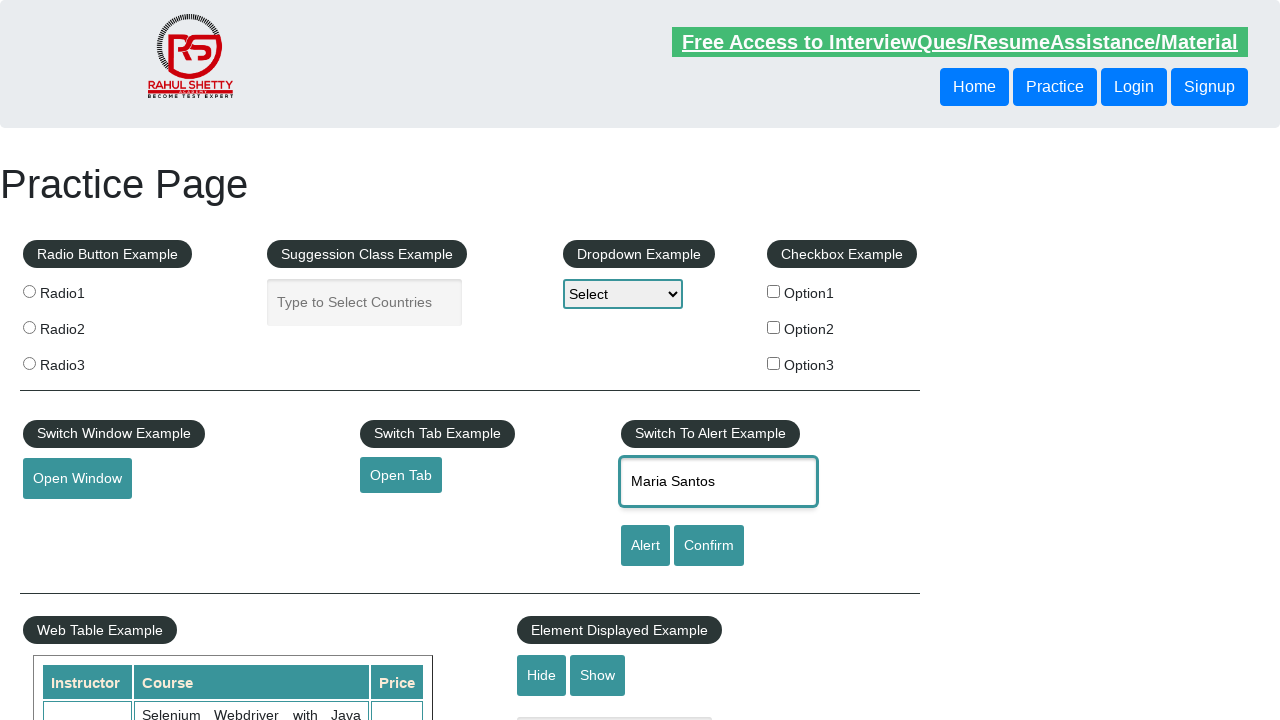

Set up dialog handler to accept confirm dialogs
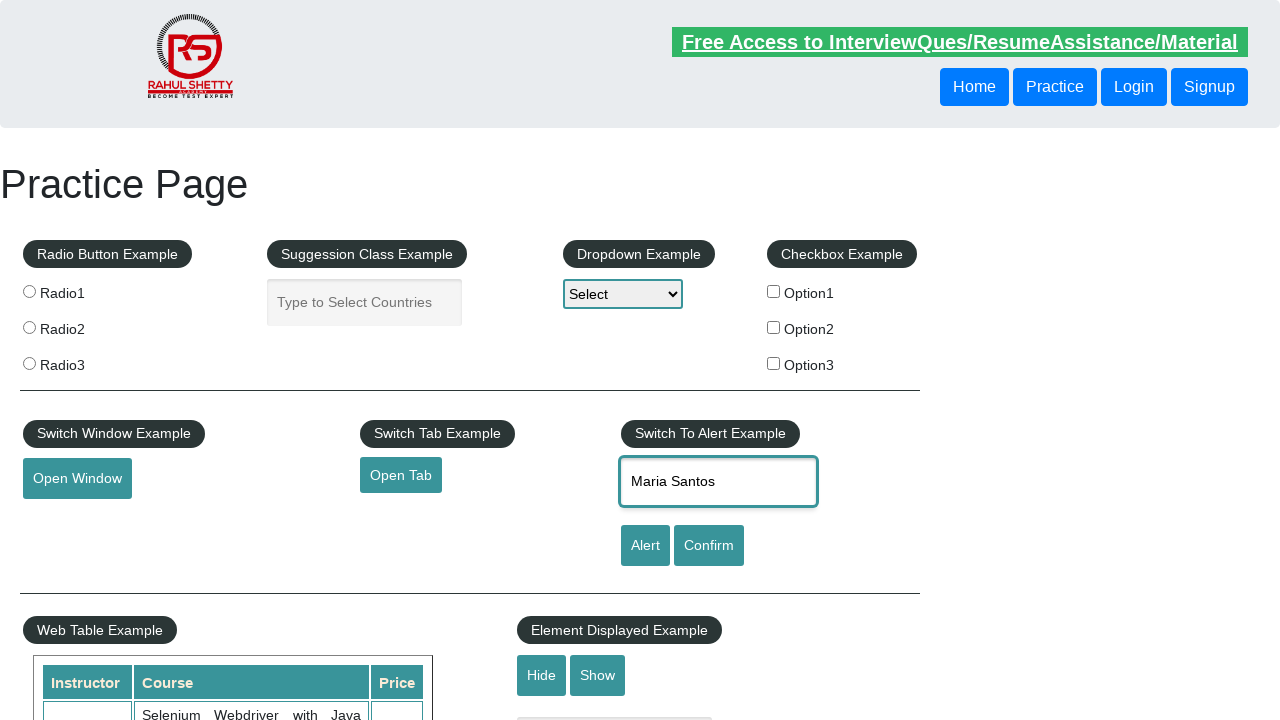

Clicked confirm button to trigger confirm dialog at (709, 546) on #confirmbtn
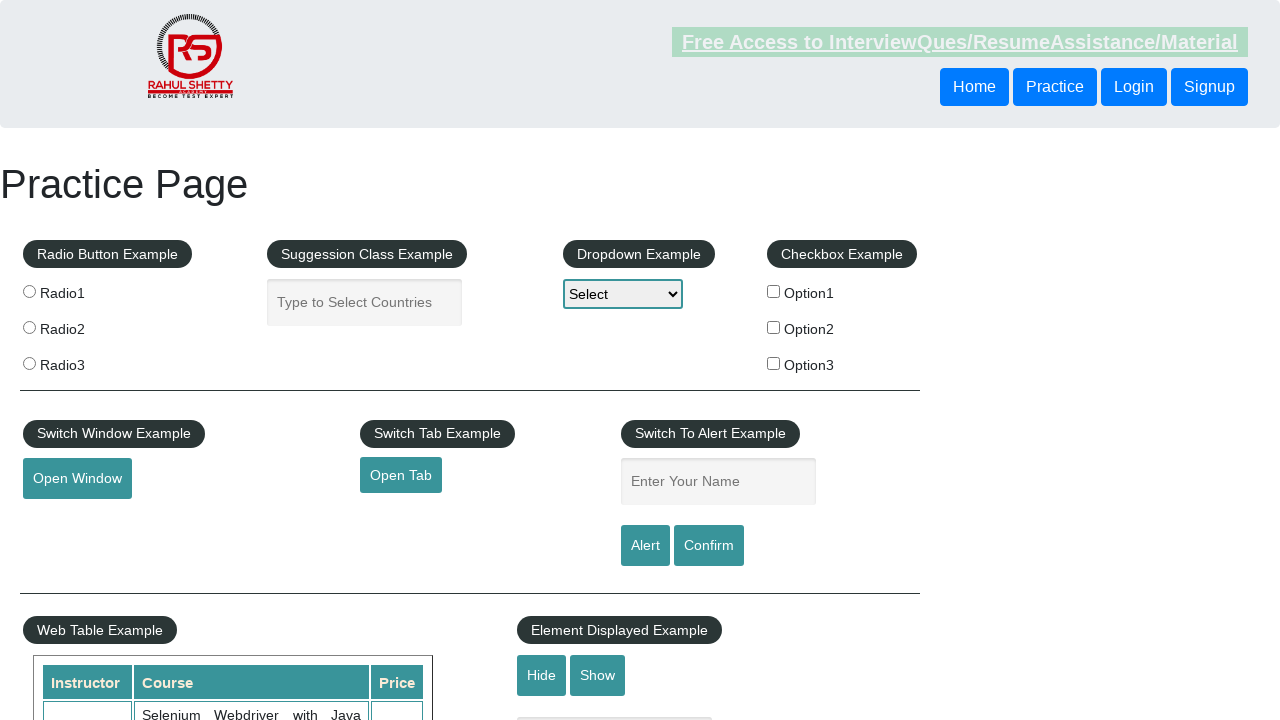

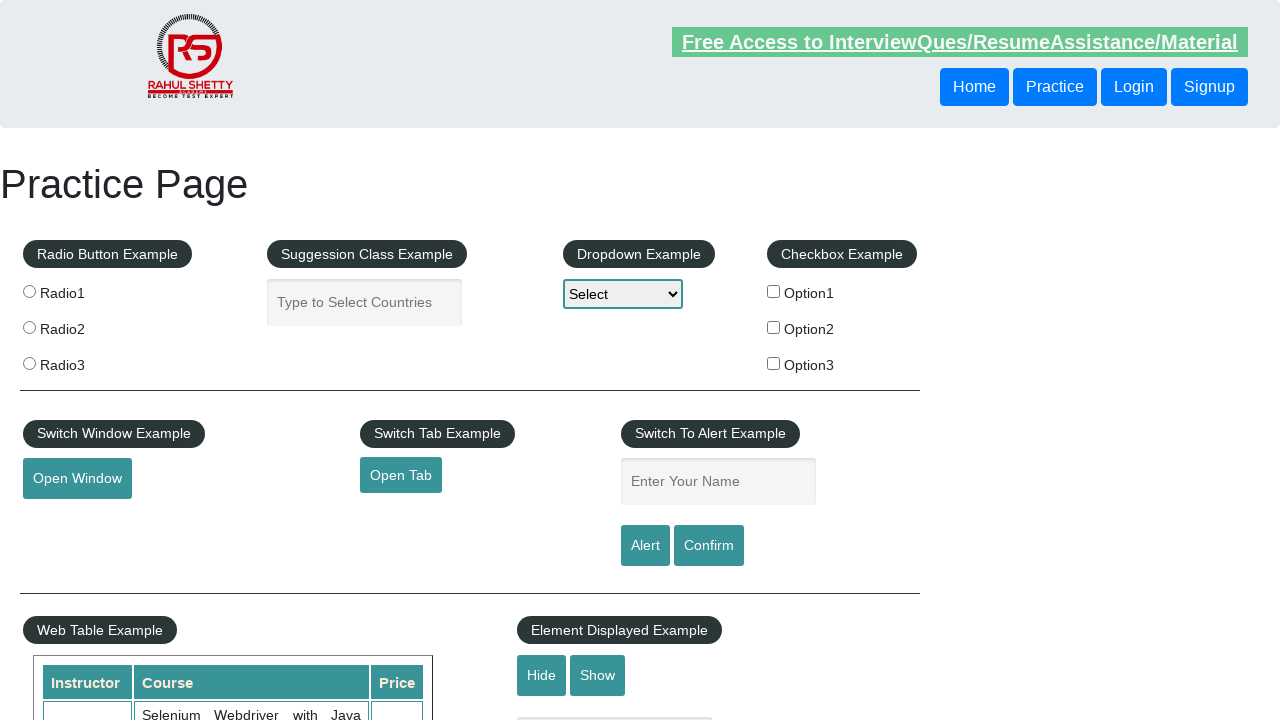